Tests Bootstrap dropdown functionality by clicking the dropdown button to open the menu, then selecting "Another action" from the dropdown options

Starting URL: https://getbootstrap.com/docs/4.3/components/dropdowns/

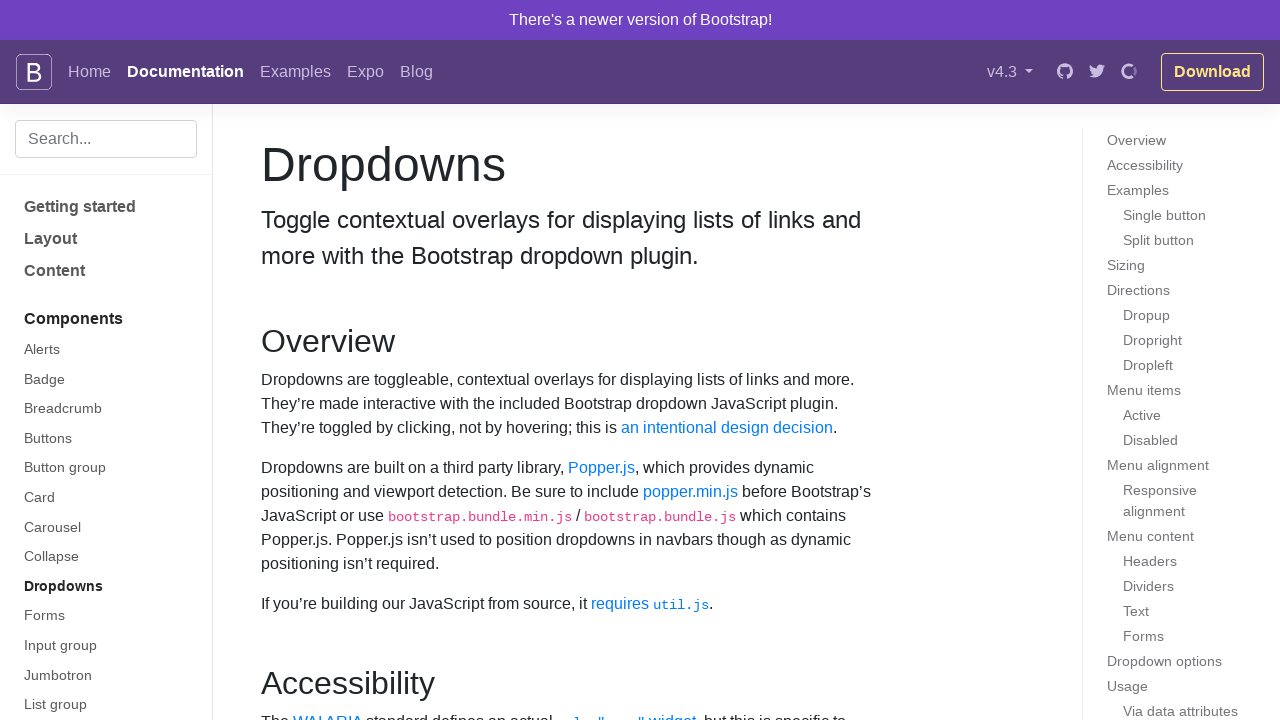

Clicked dropdown button to open the menu at (370, 360) on button#dropdownMenuButton
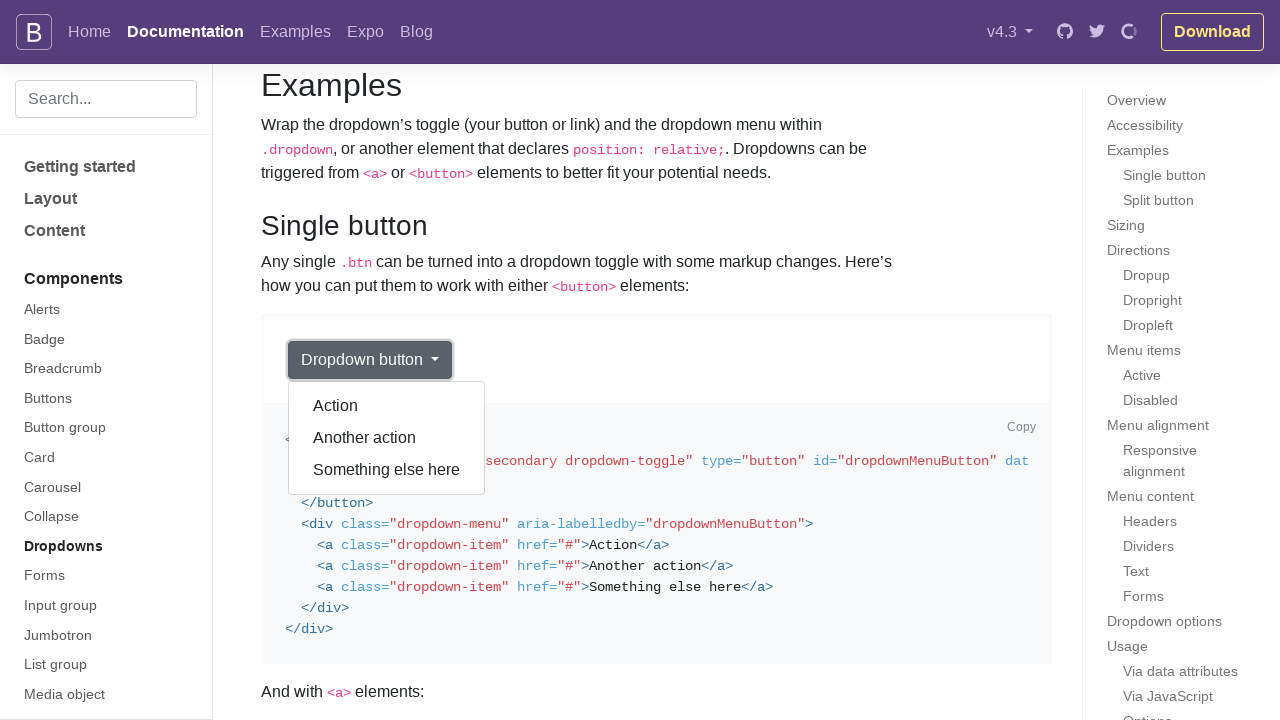

Dropdown menu appeared and is visible
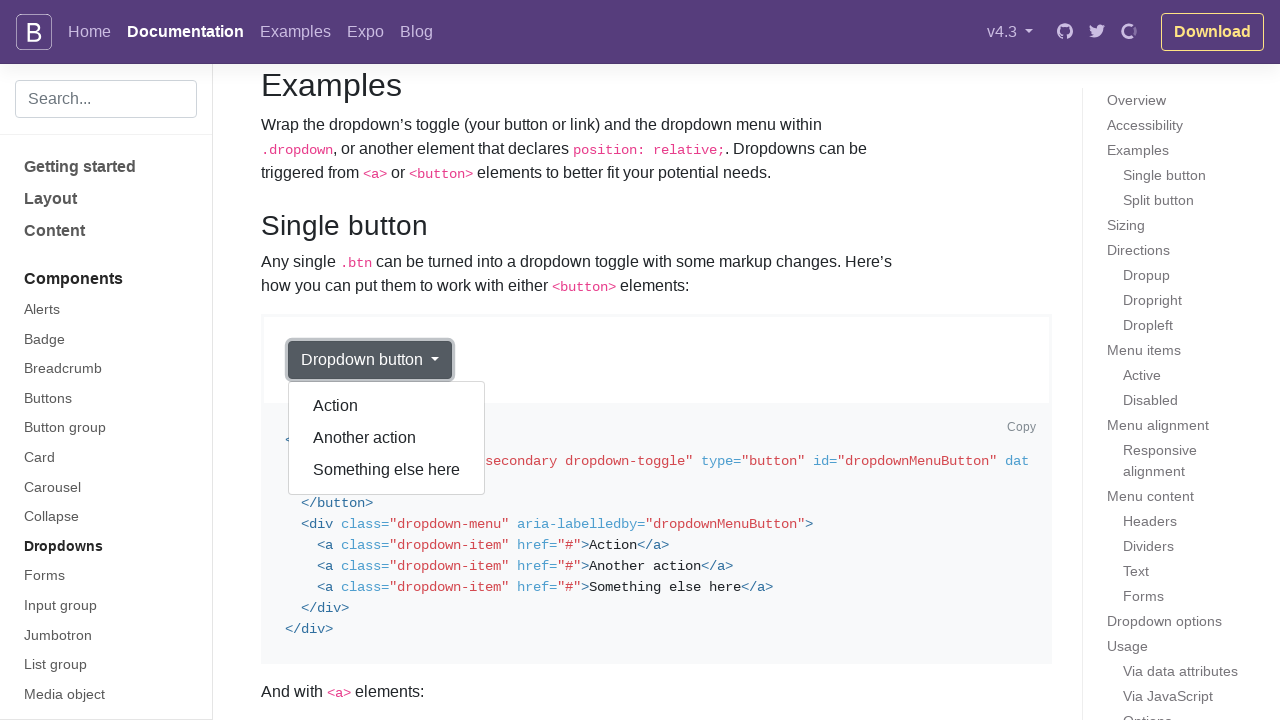

Selected 'Another action' from the dropdown options at (387, 438) on div.dropdown-menu.show[aria-labelledby='dropdownMenuButton'] a:has-text('Another
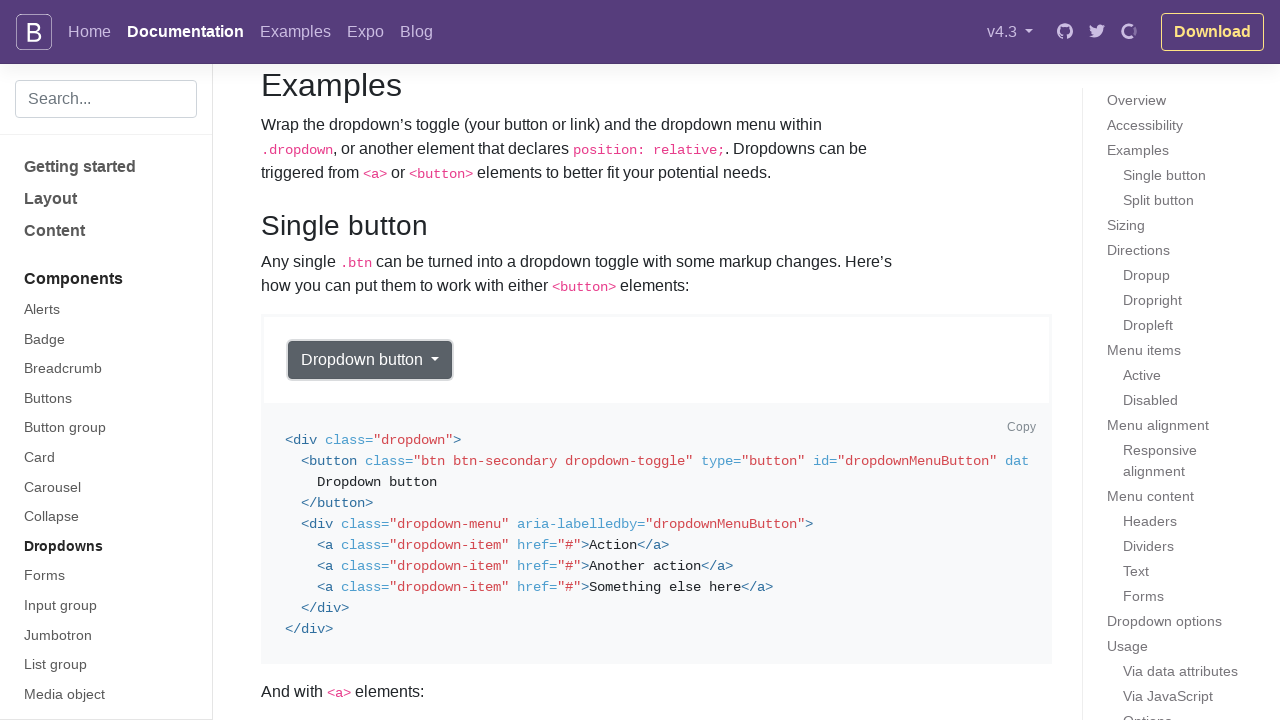

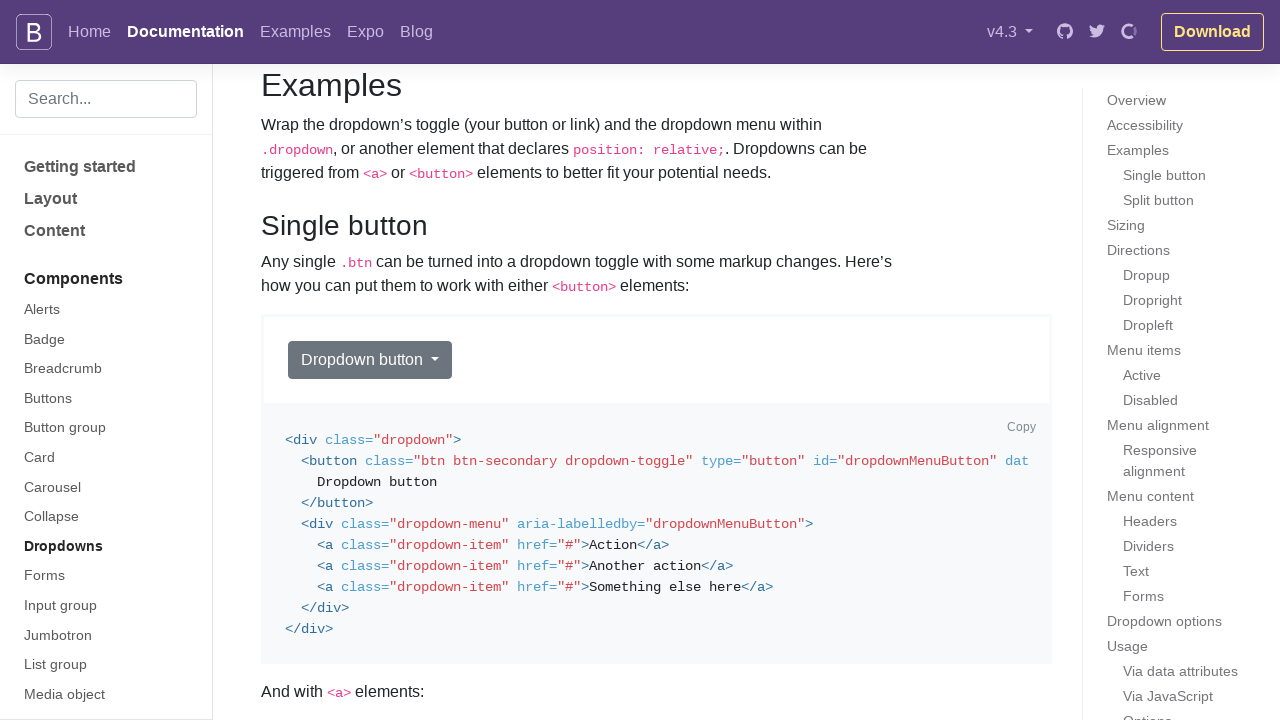